Tests Shadow DOM interaction by locating a shadow host element, accessing its shadow root, and verifying the text content of an element within the shadow DOM equals "some text".

Starting URL: http://watir.com/examples/shadow_dom.html

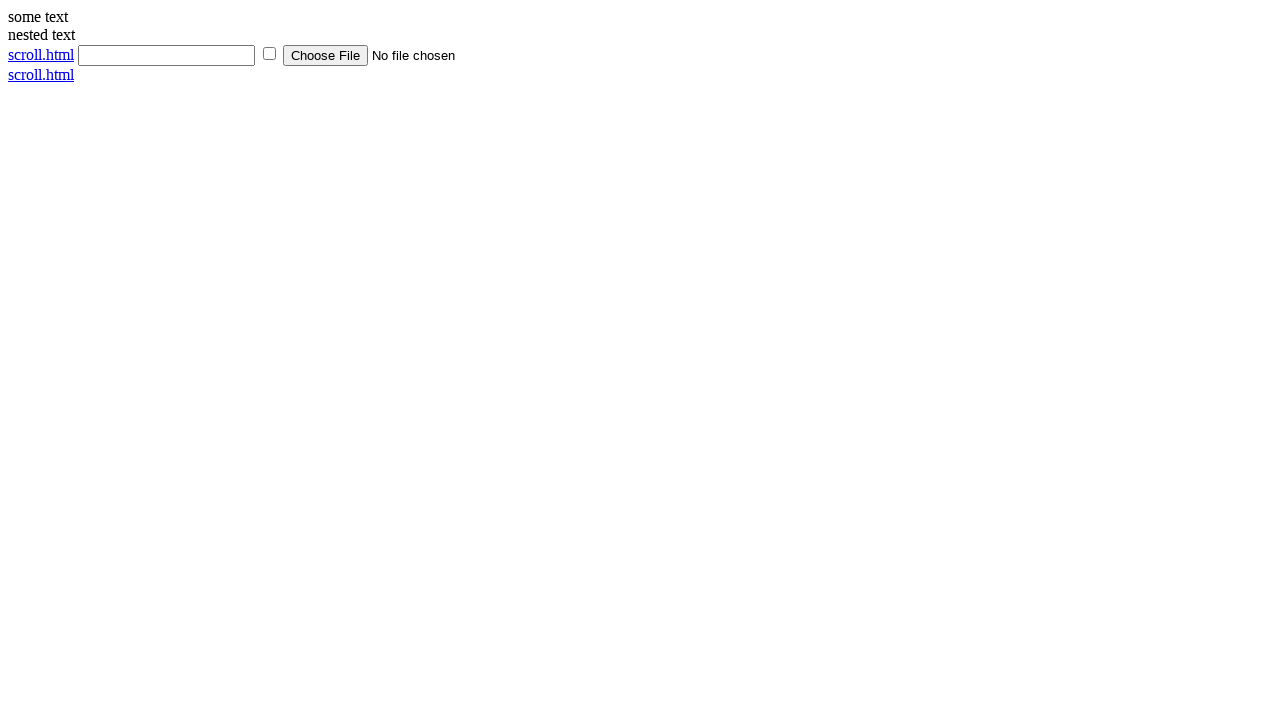

Navigated to Shadow DOM example page
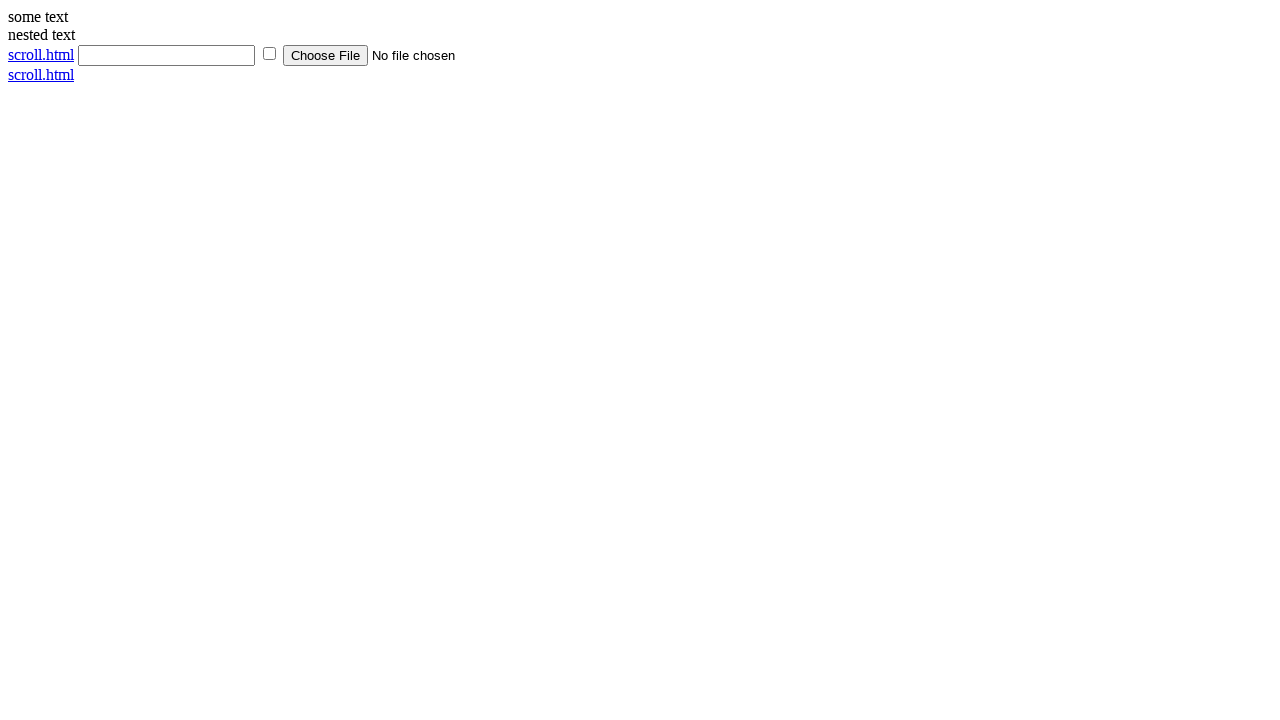

Located shadow host element with ID 'shadow_host'
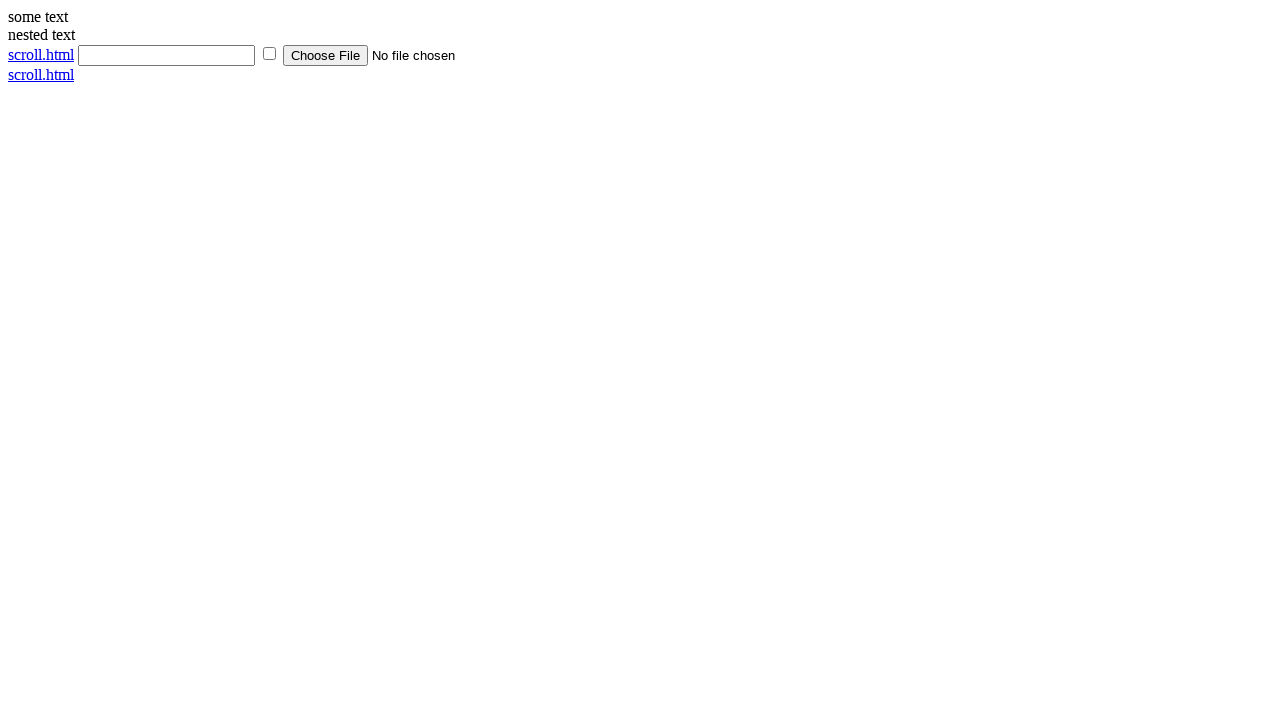

Located shadow content element within shadow DOM
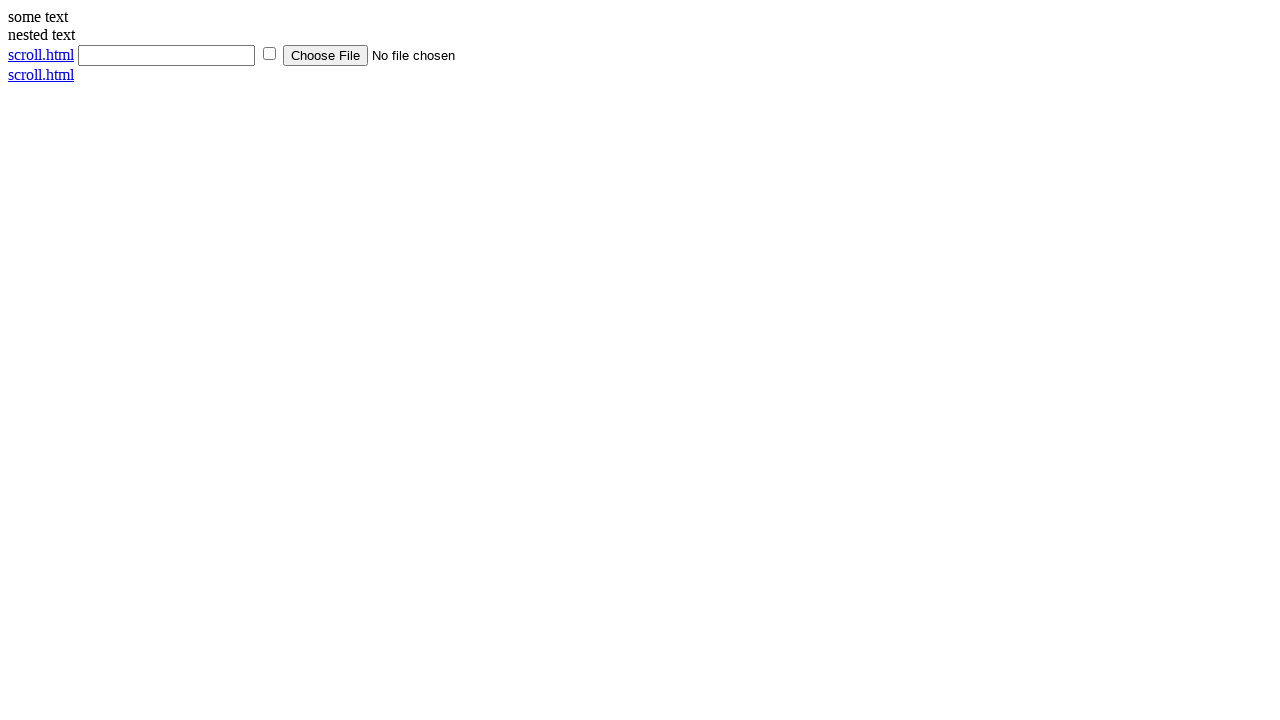

Verified shadow content text equals 'some text'
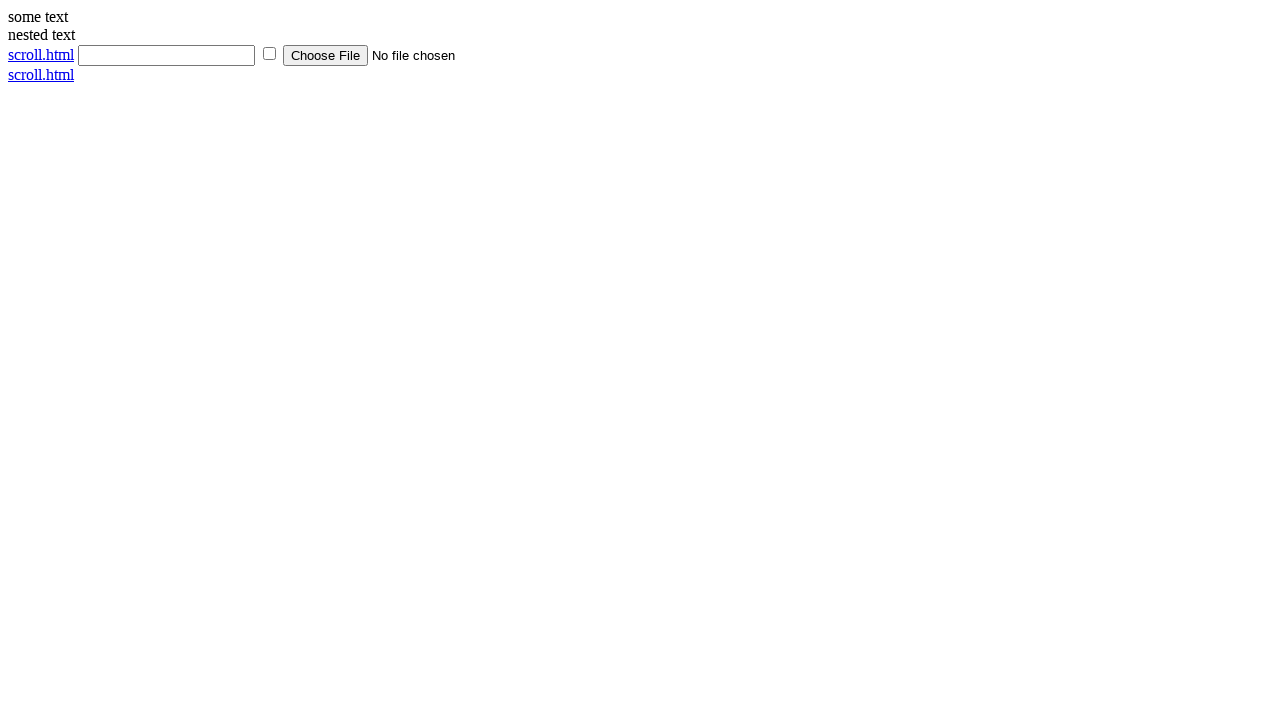

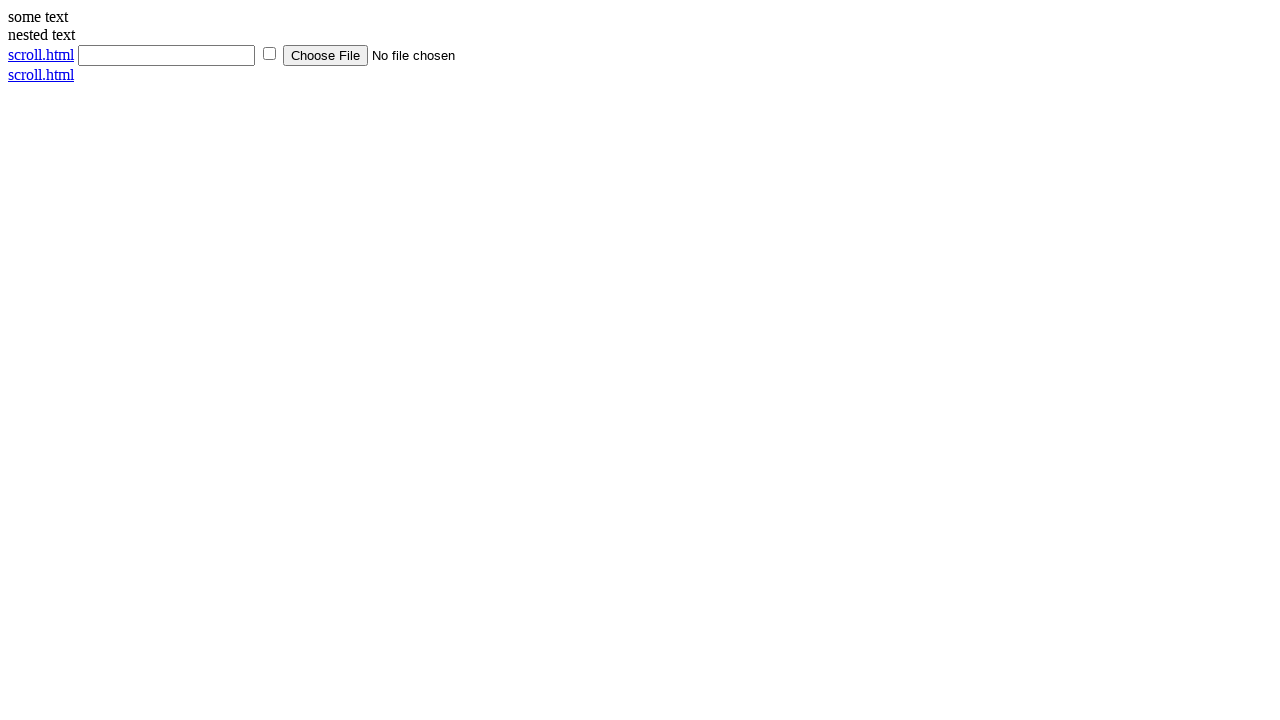